Tests checkbox functionality by verifying initial checkbox states, clicking on the first checkbox, and verifying it becomes selected

Starting URL: https://the-internet.herokuapp.com/checkboxes

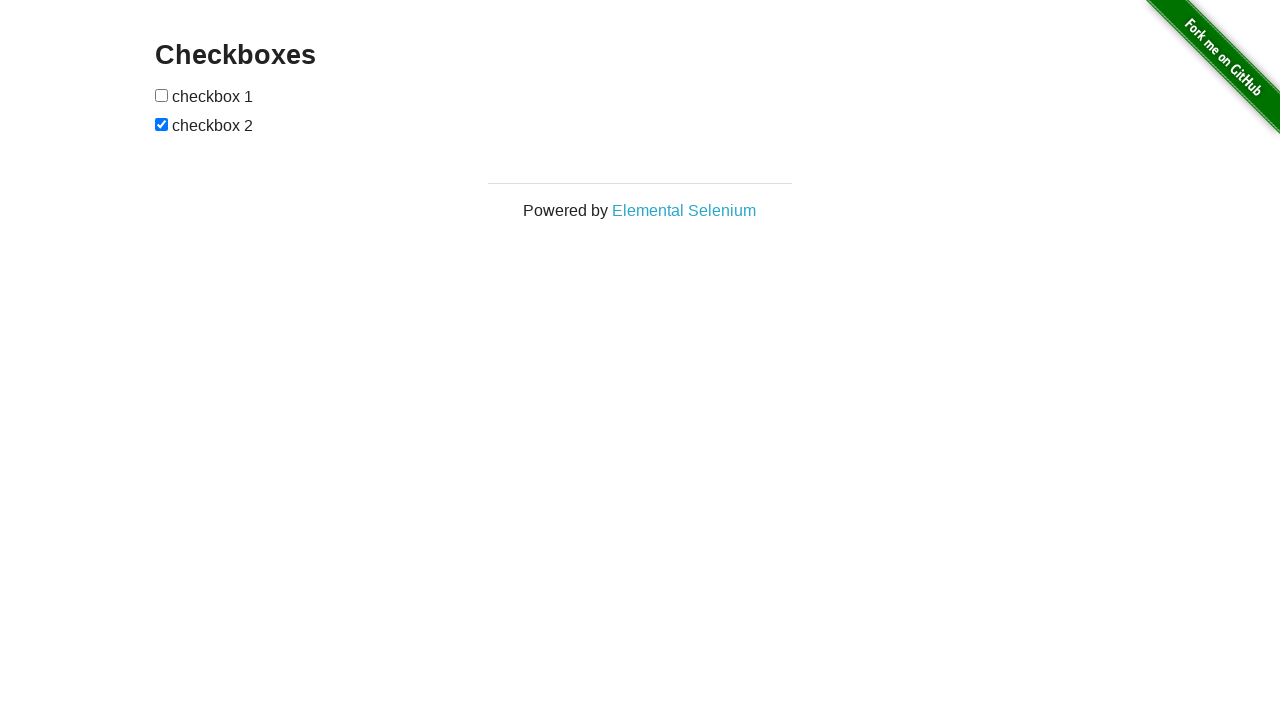

Waited for checkboxes to be present on the page
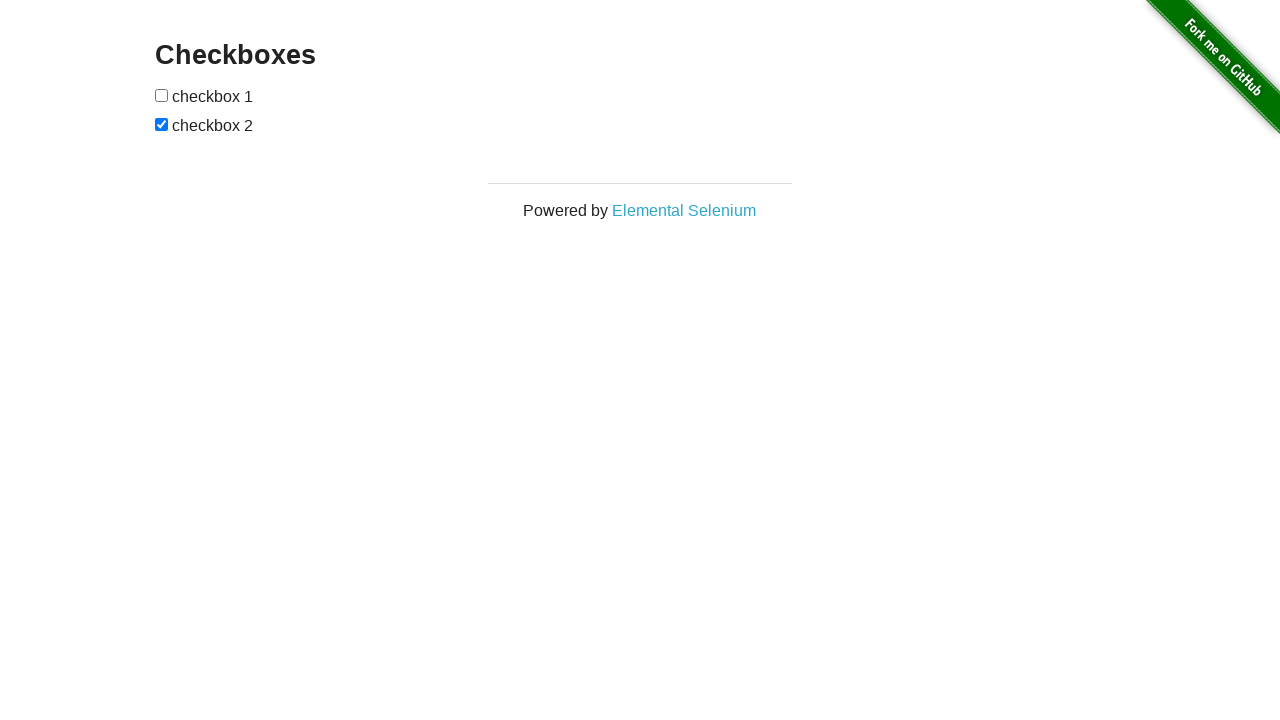

Located all checkbox elements on the page
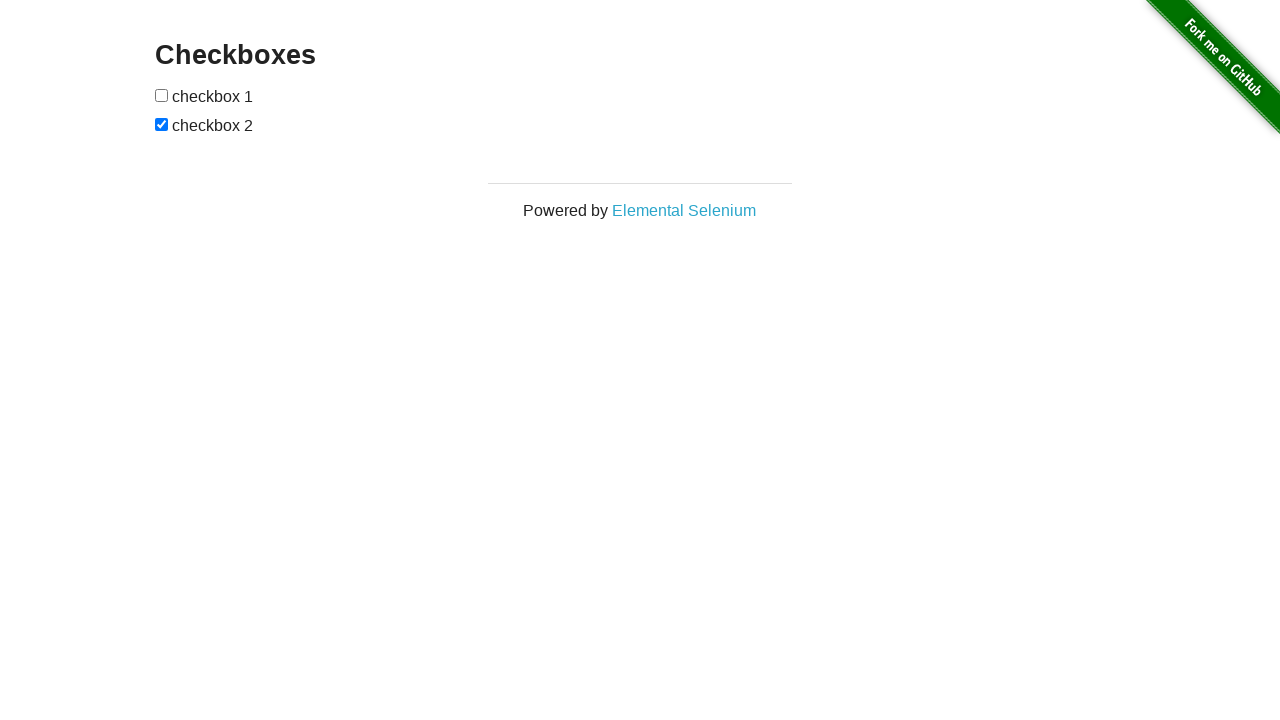

Verified first checkbox is initially unchecked
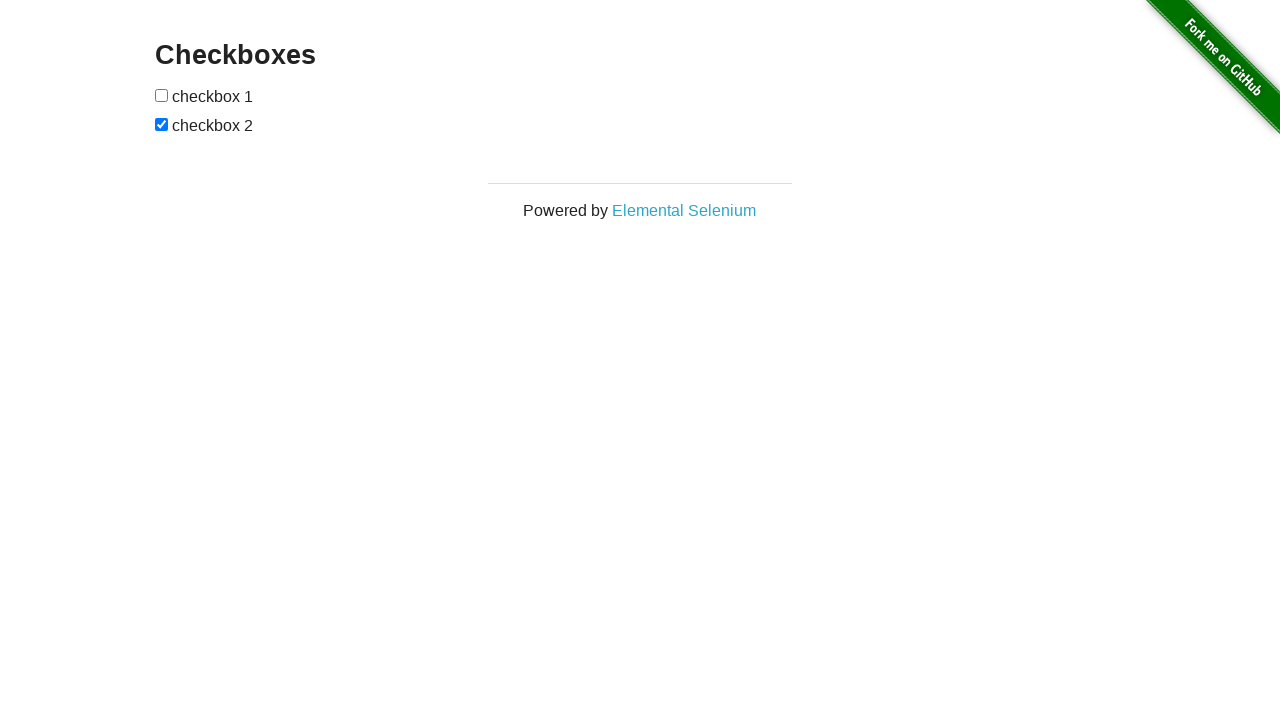

Verified second checkbox is initially checked
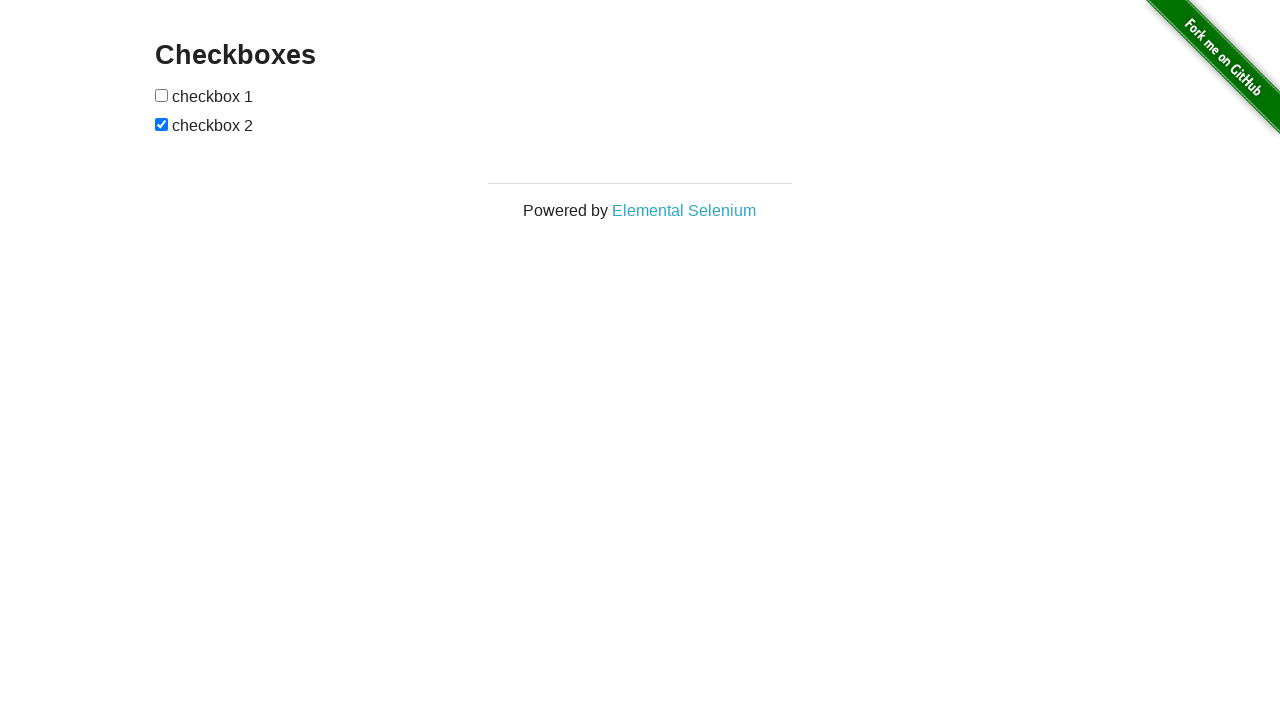

Clicked on first checkbox to select it at (162, 95) on input[type='checkbox'] >> nth=0
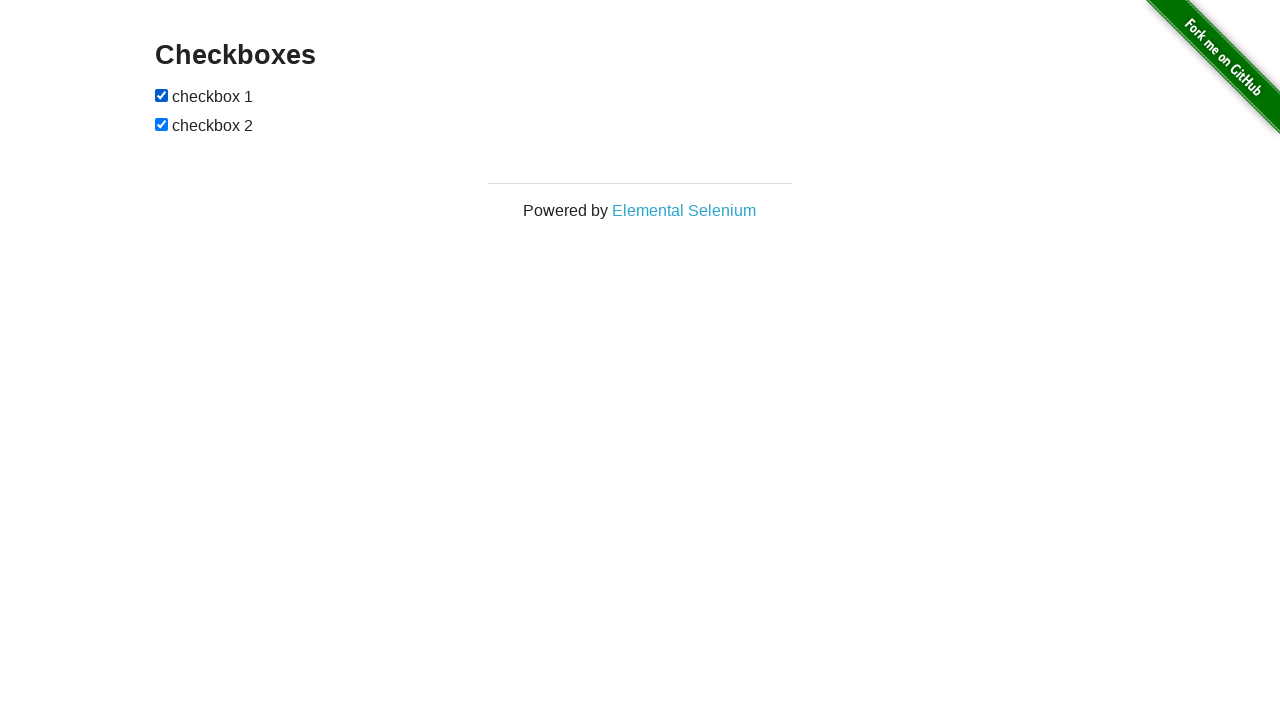

Verified first checkbox is now checked after clicking
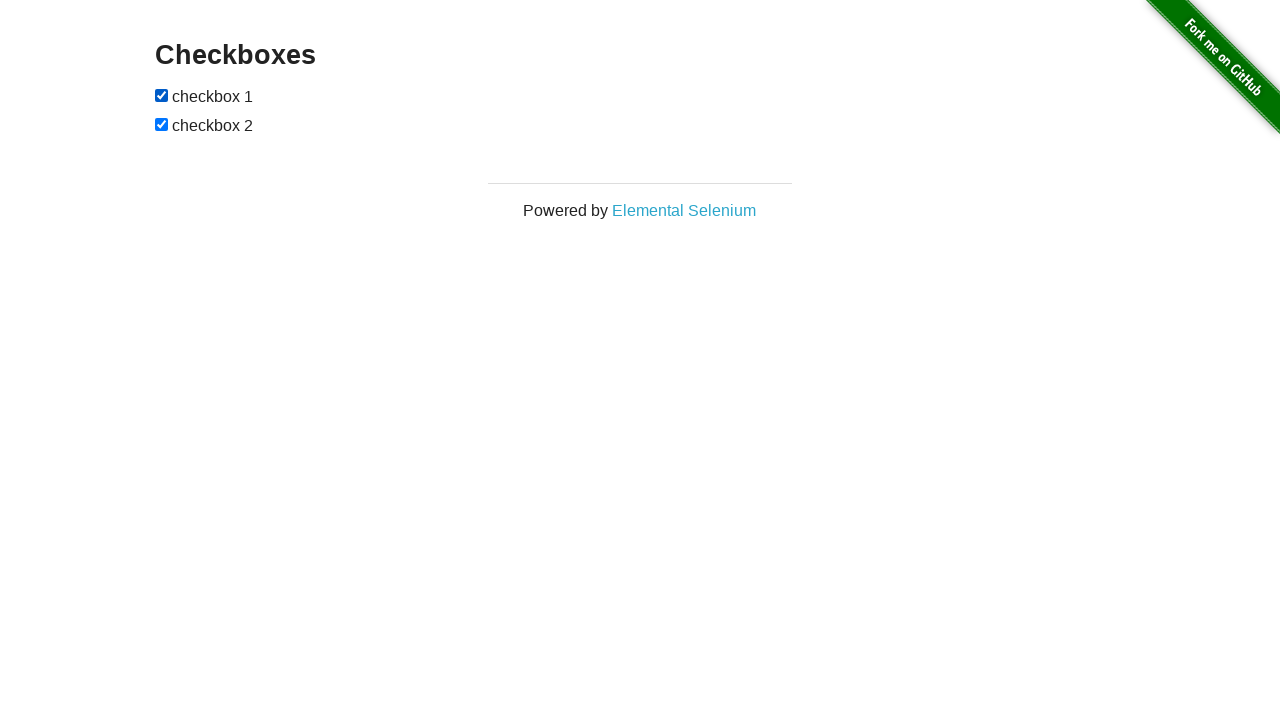

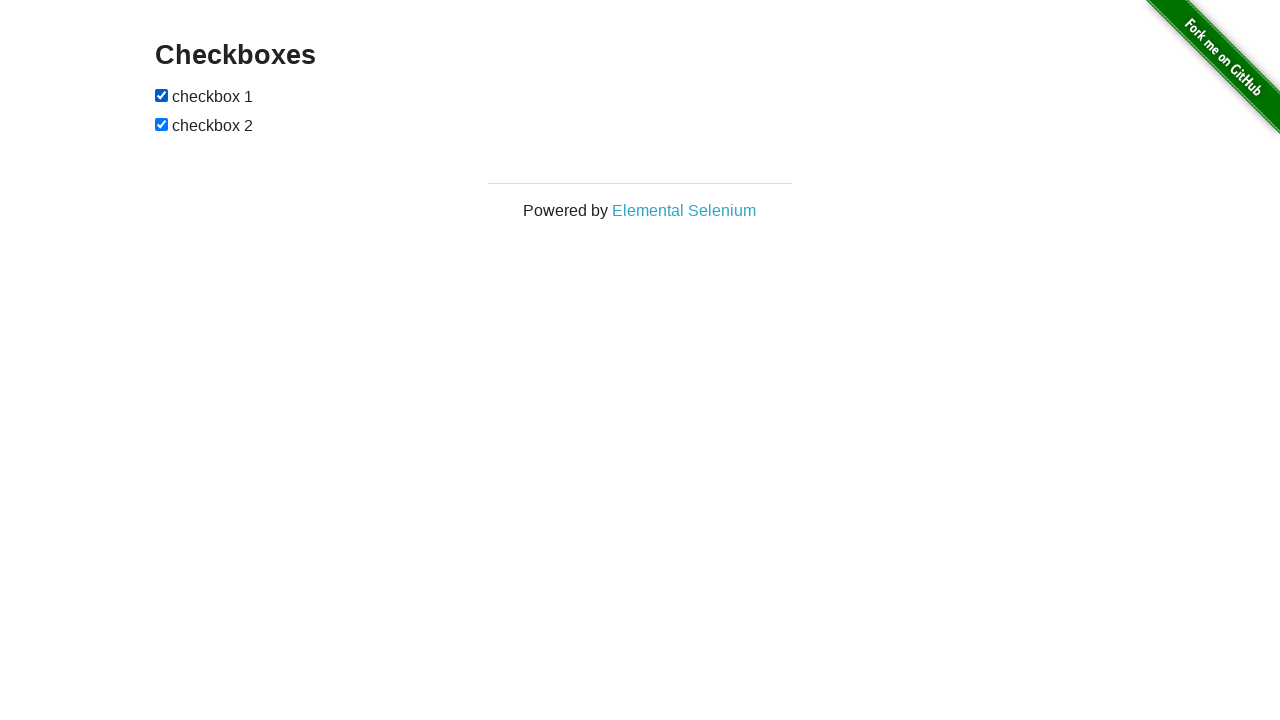